Tests dropdown functionality by selecting options using different methods: by visible text, by index, and by value attribute

Starting URL: https://rahulshettyacademy.com/AutomationPractice/

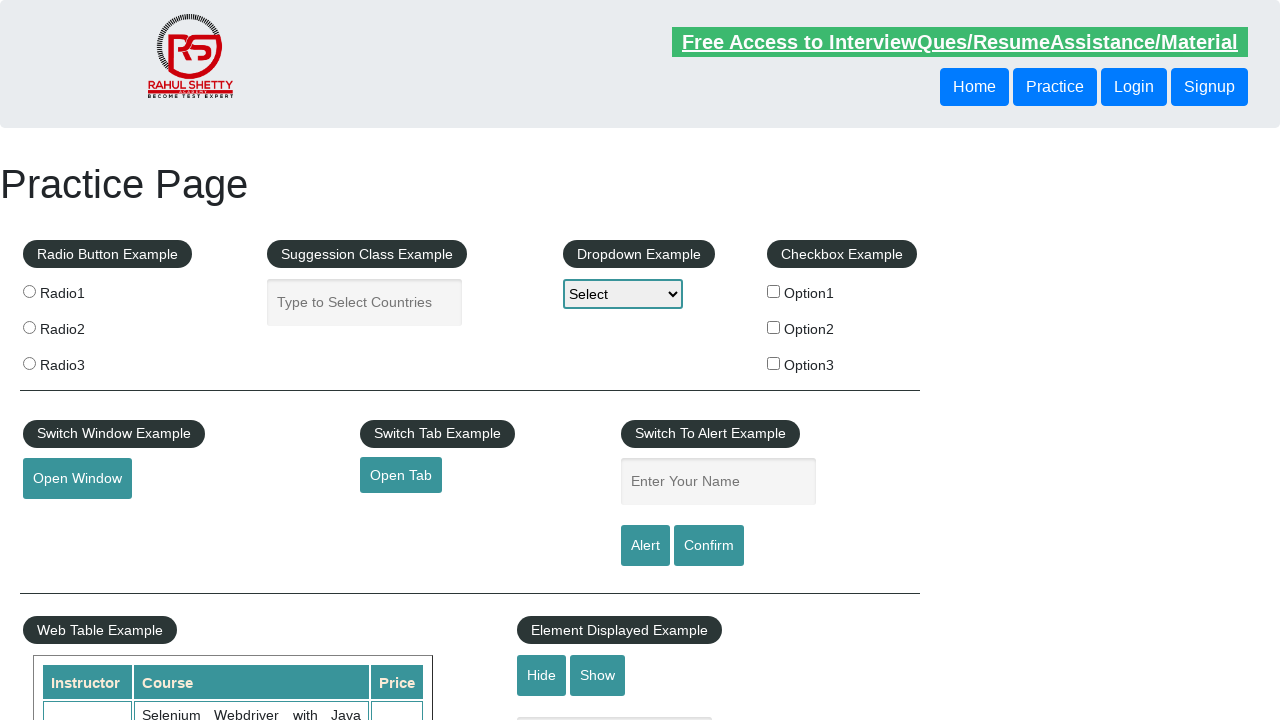

Waited for dropdown to be visible
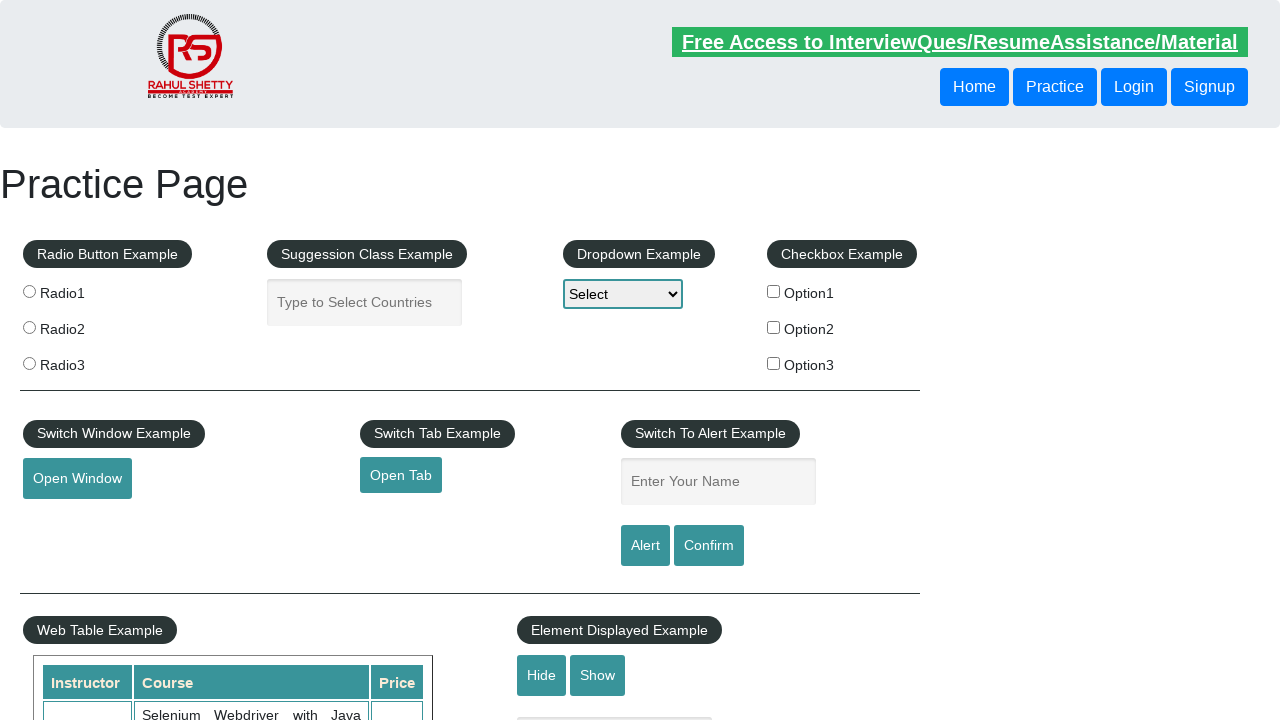

Selected Option2 by visible text on #dropdown-class-example
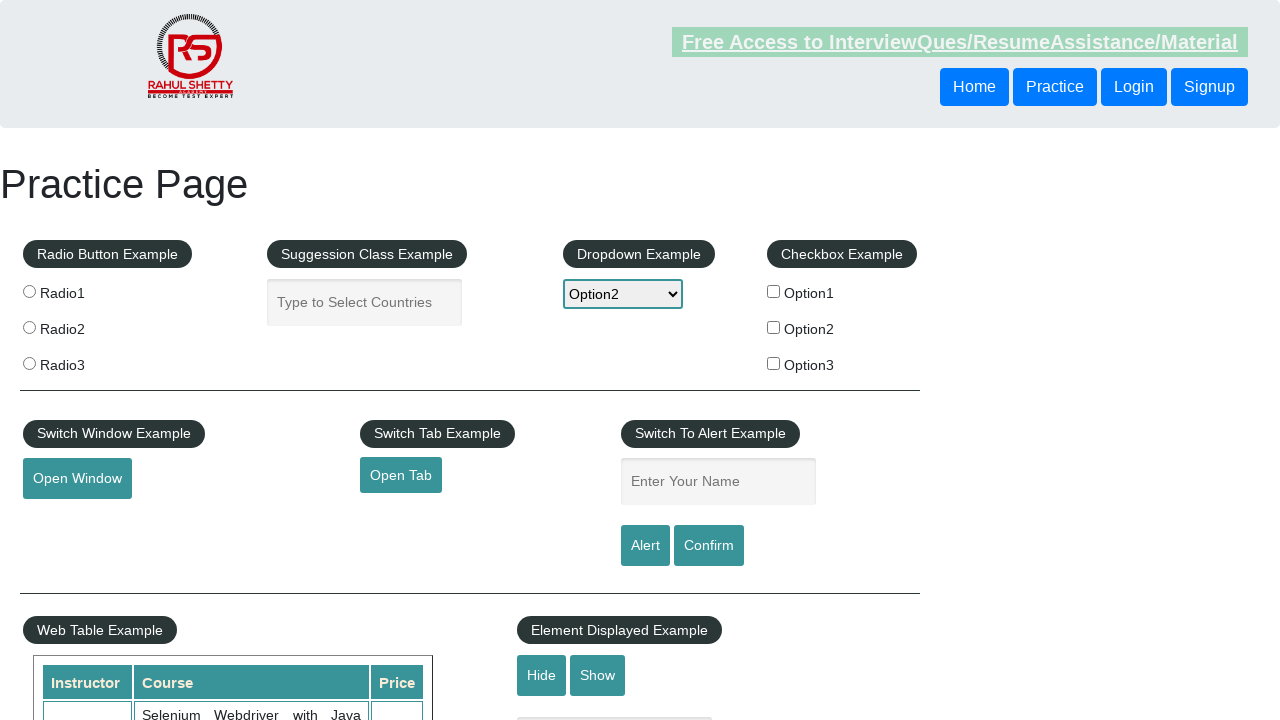

Selected Option1 by index on #dropdown-class-example
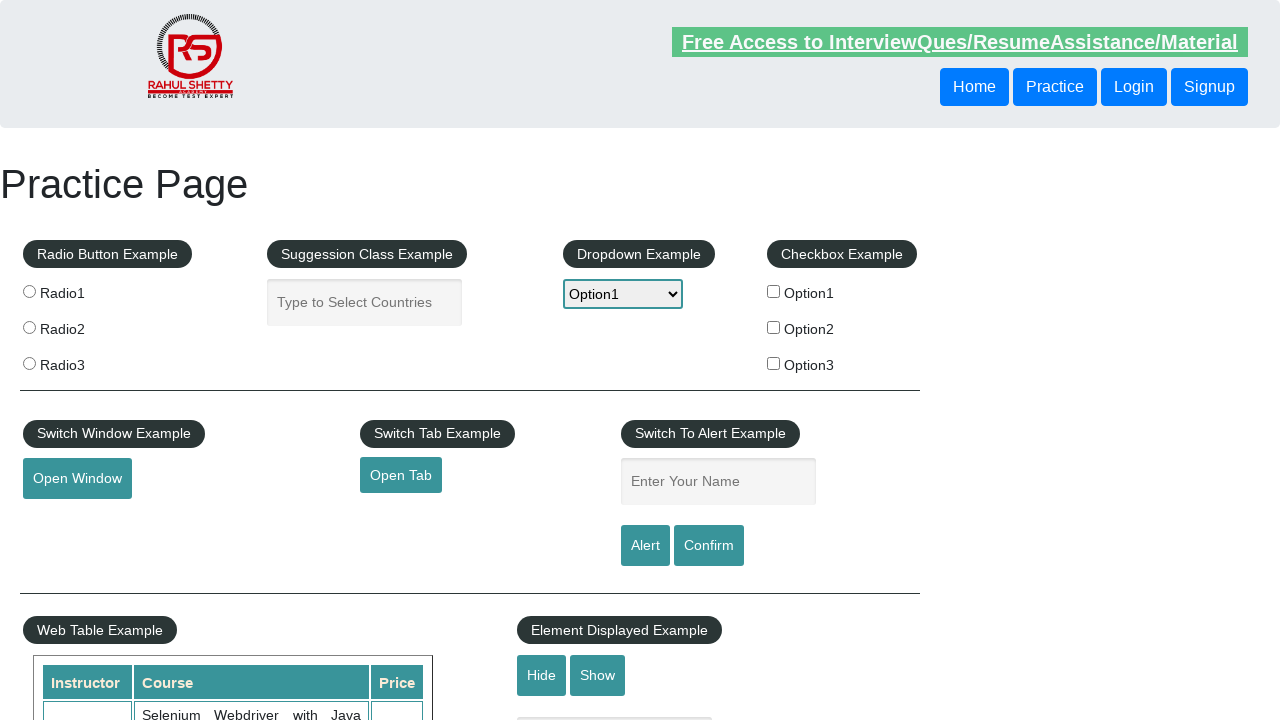

Selected option3 by value attribute on #dropdown-class-example
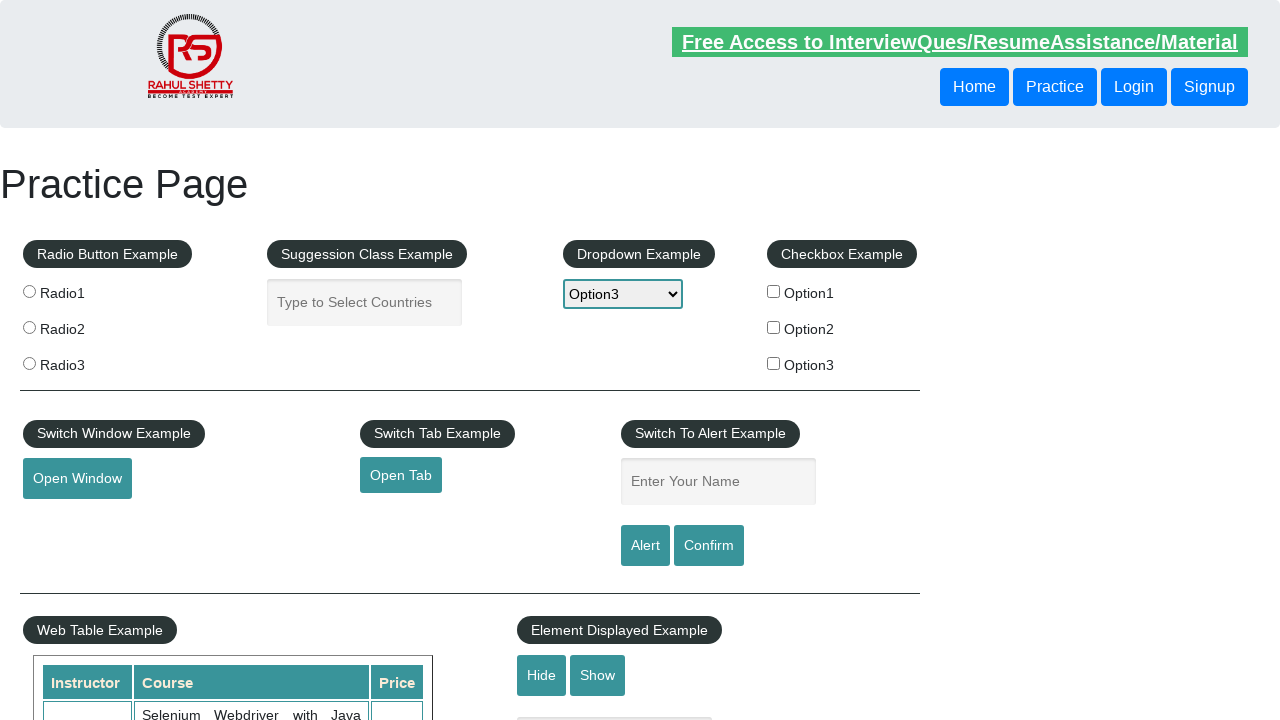

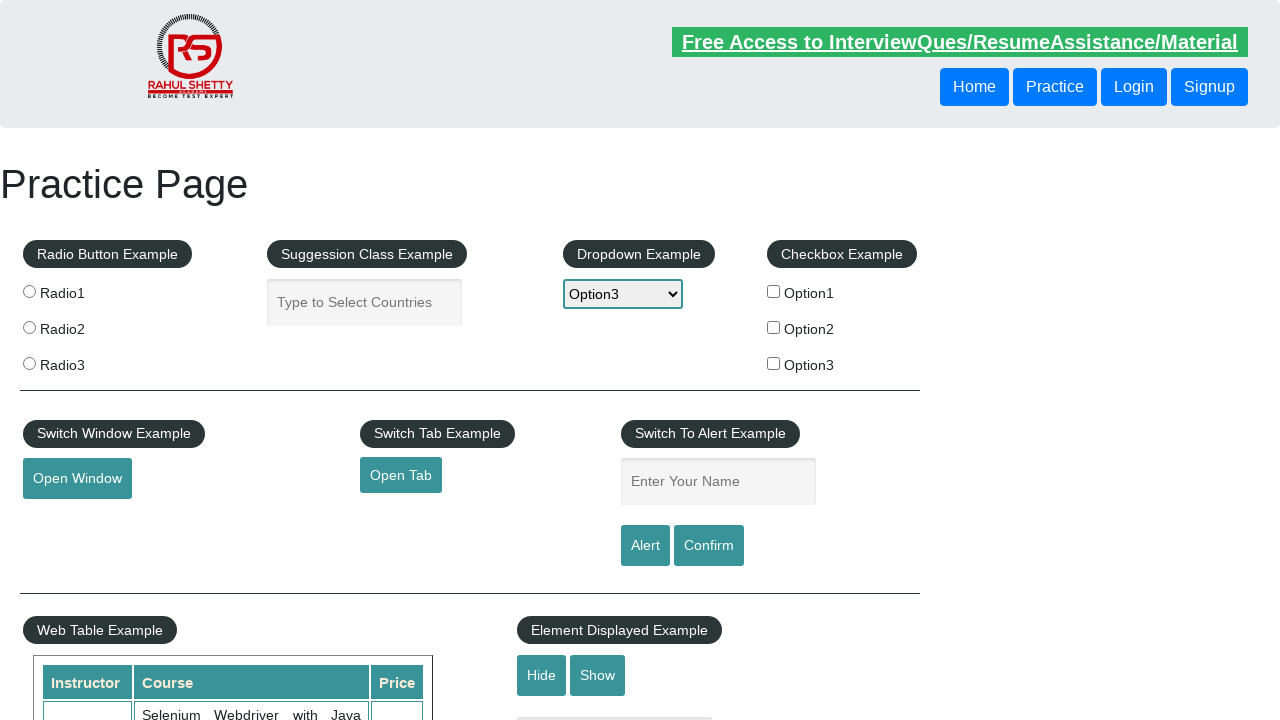